Scrolls down the page, hovers over the mouse hover element, and clicks the "Top" option to scroll back up

Starting URL: https://rahulshettyacademy.com/AutomationPractice/

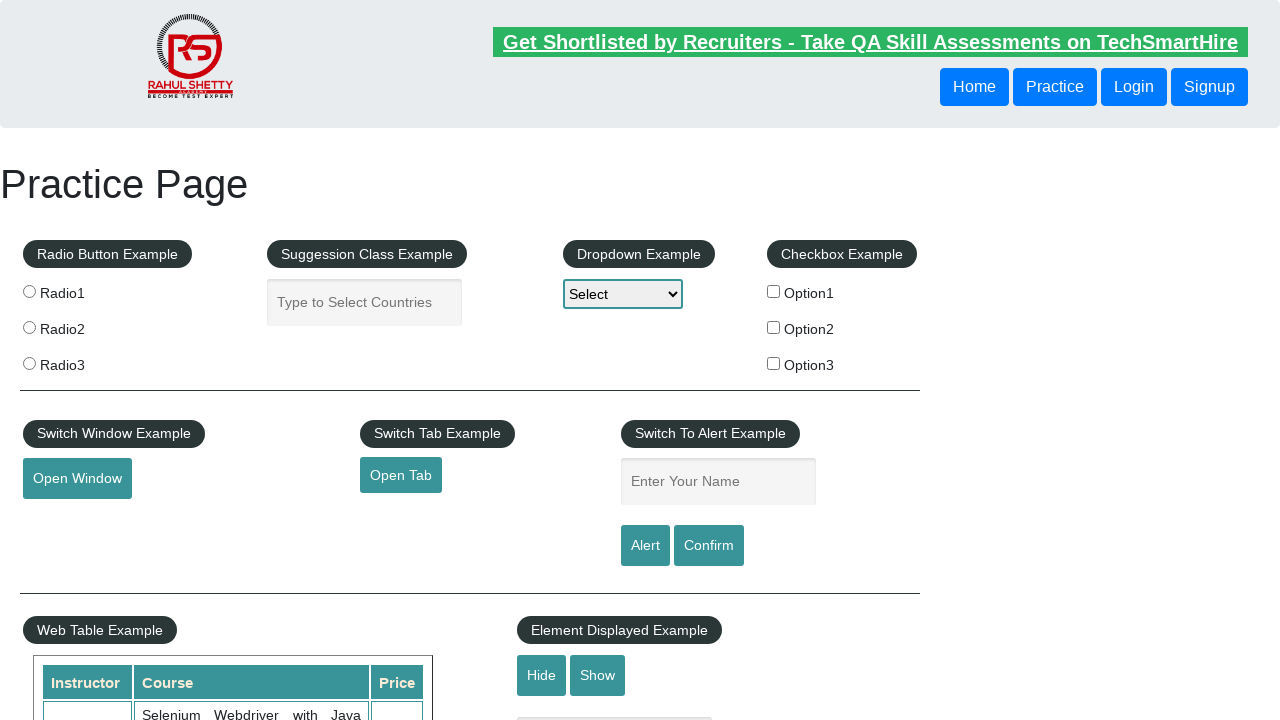

Scrolled down the page by 1200 pixels
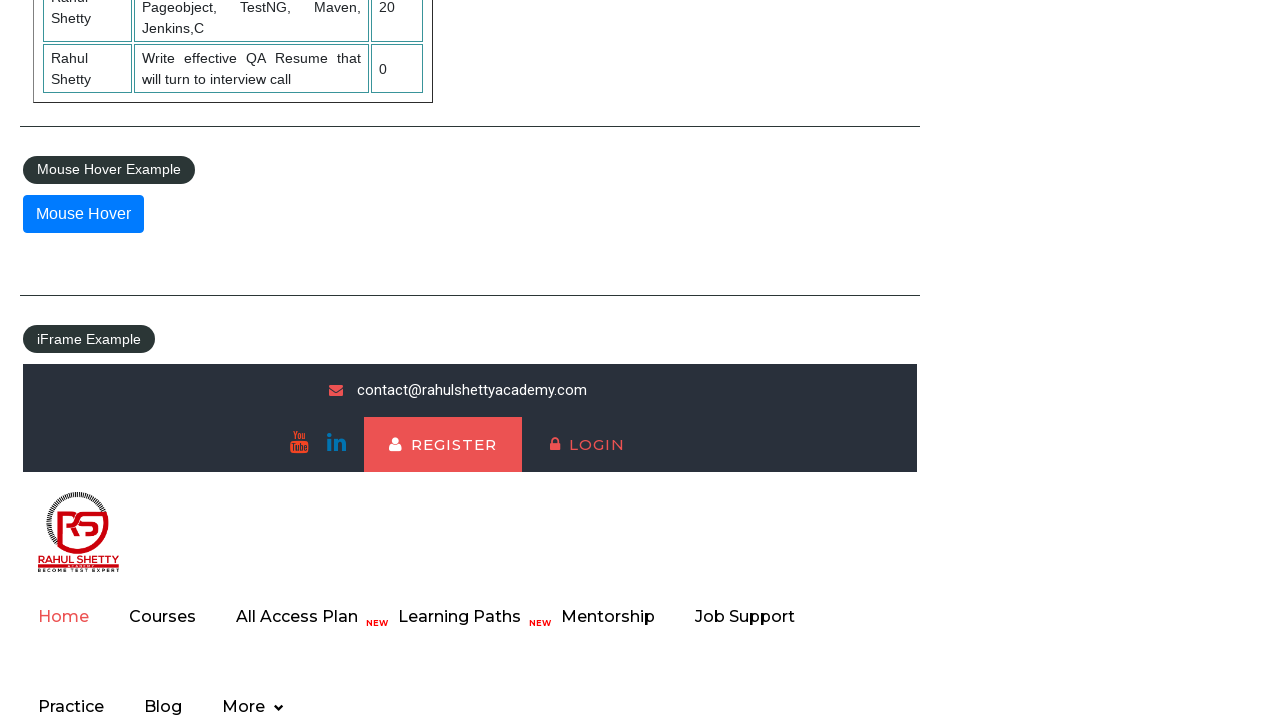

Waited 1000ms for scroll animation to complete
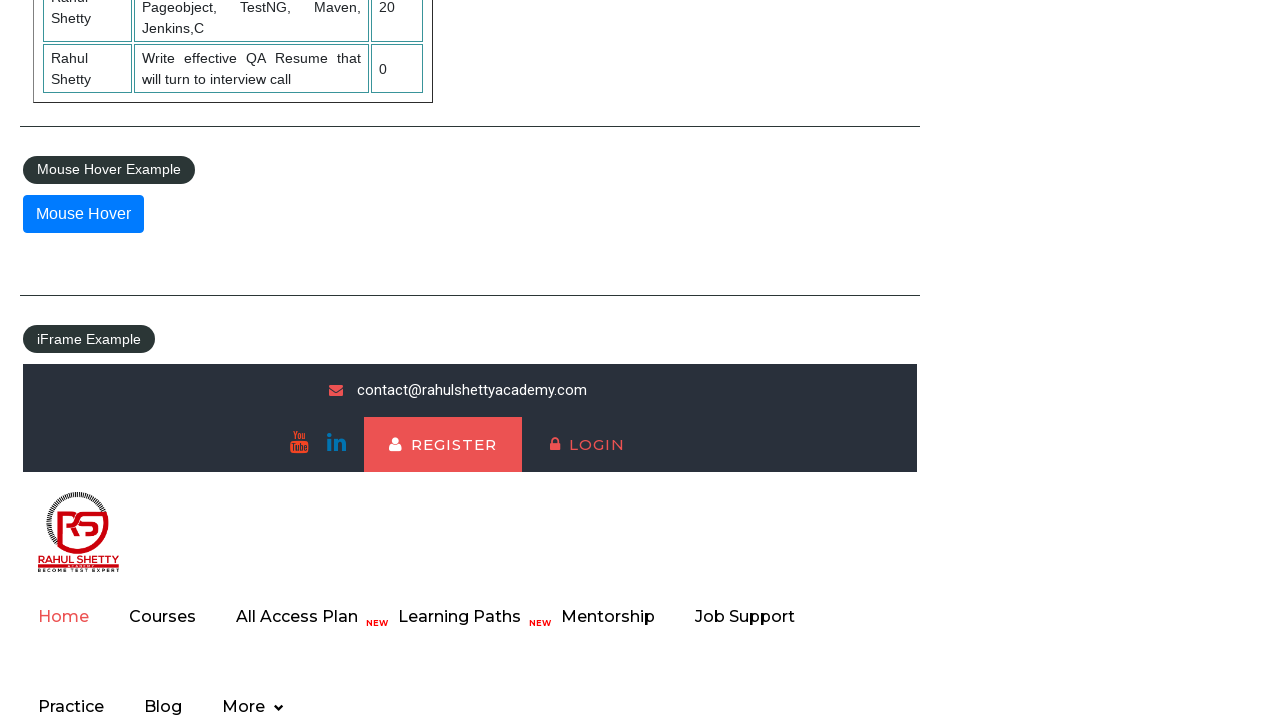

Hovered over the mouse hover element at (83, 214) on [id*='mousehover']
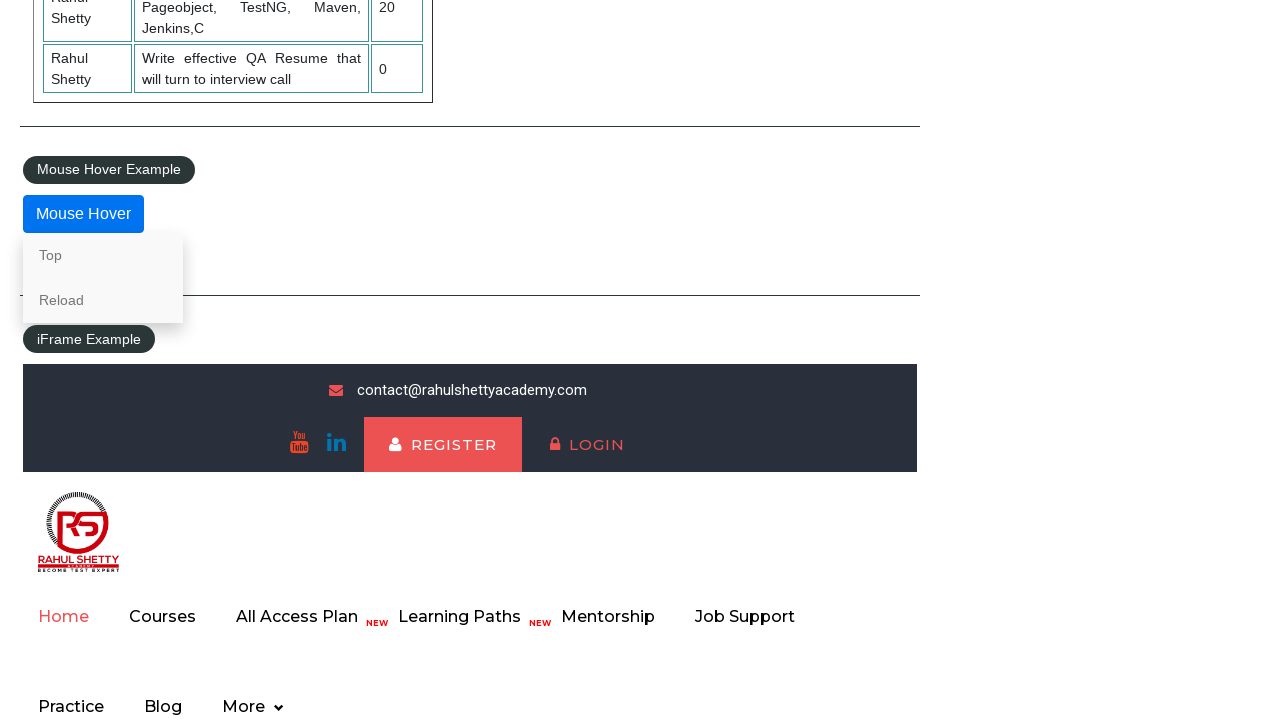

Waited 500ms for hover menu to appear
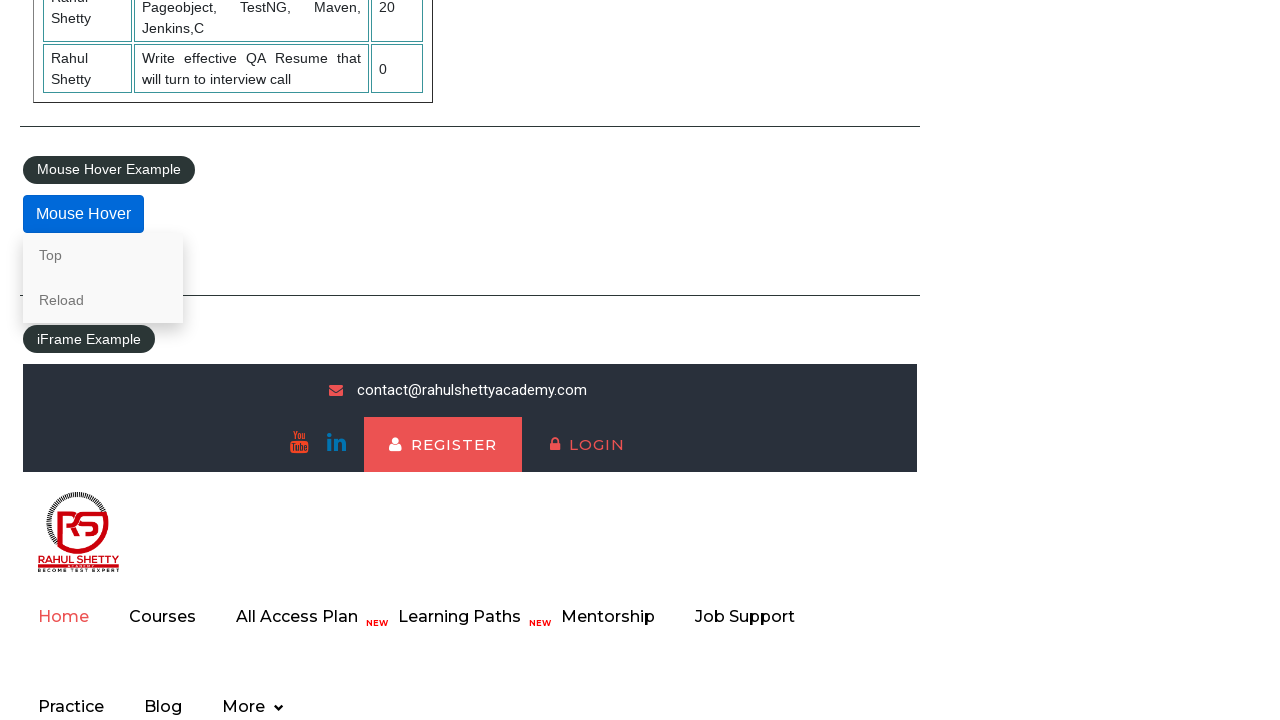

Clicked on 'Top' option to scroll back to top at (103, 255) on xpath=//*[contains(text(),'Top')]
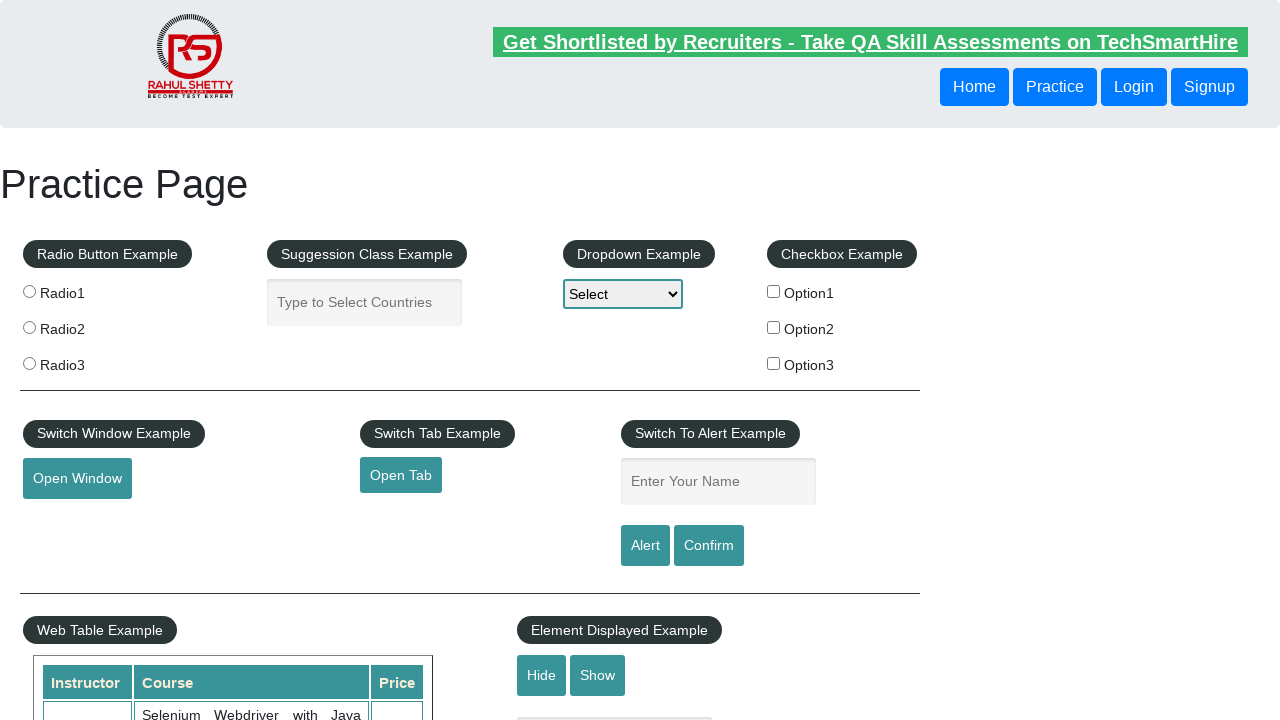

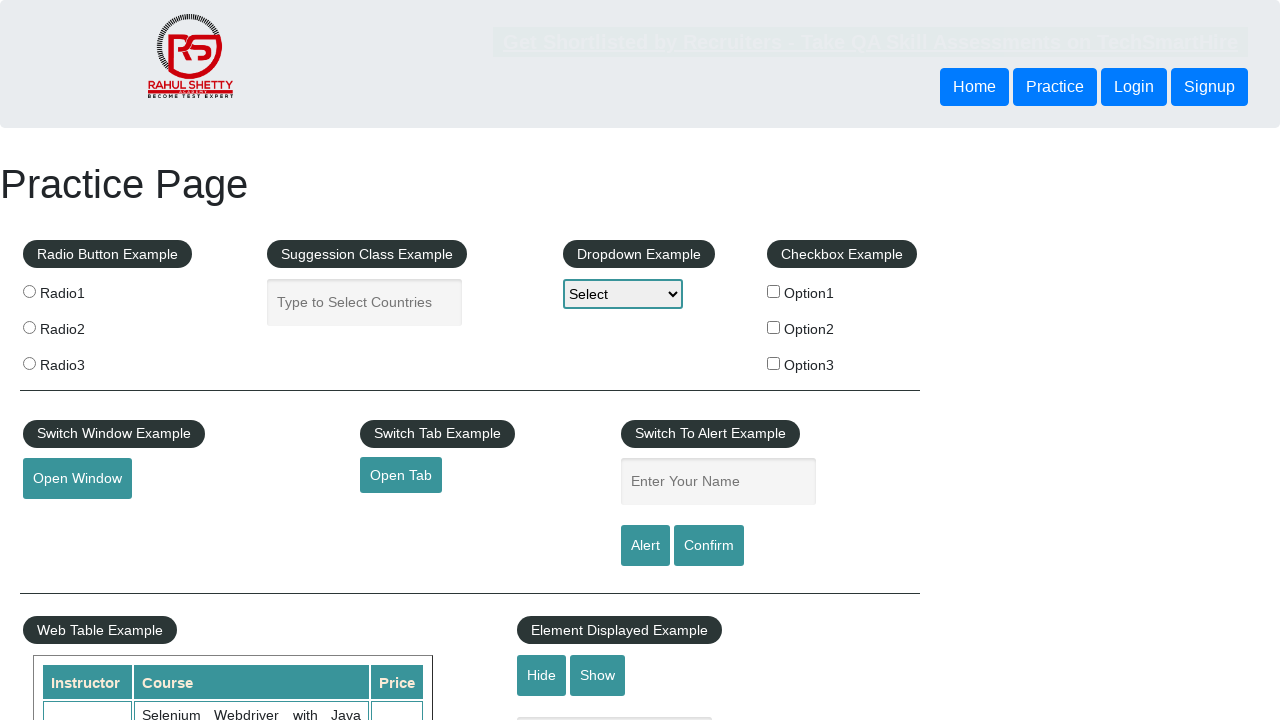